Tests the mouse release action by clicking and holding on source element, moving to target, then releasing the mouse

Starting URL: https://crossbrowsertesting.github.io/drag-and-drop

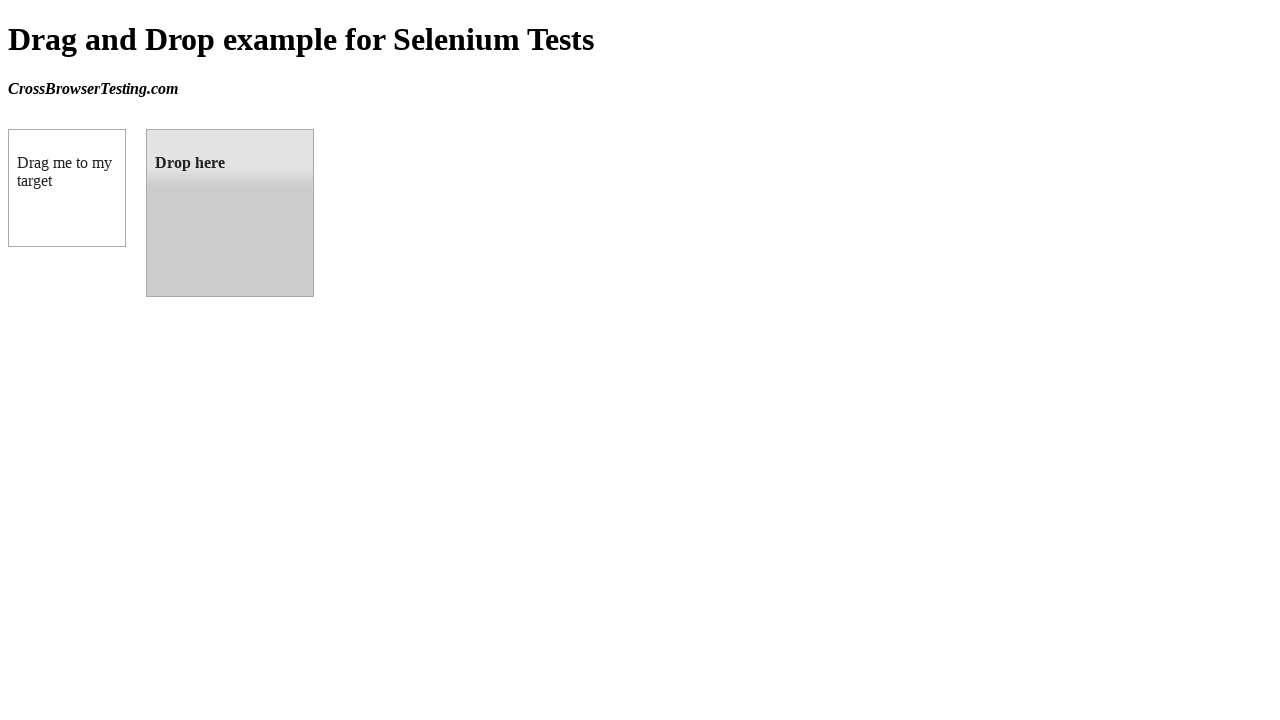

Located source element (draggable box)
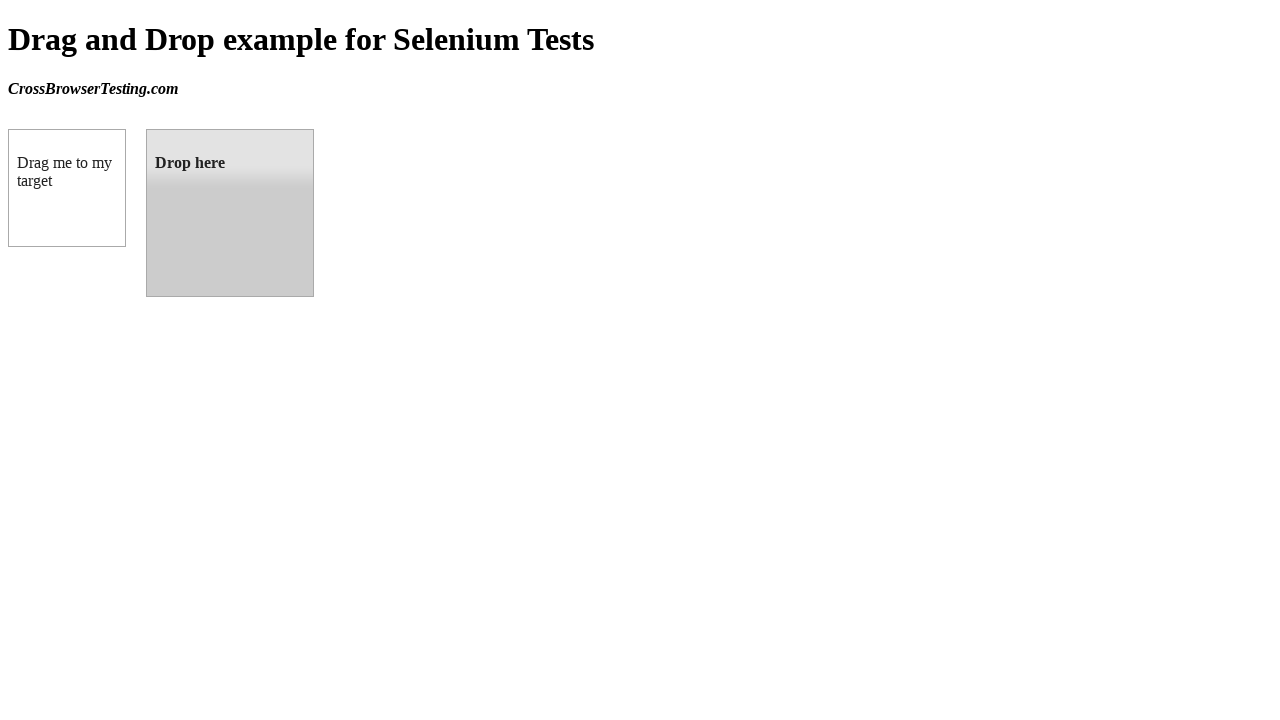

Located target element (droppable box)
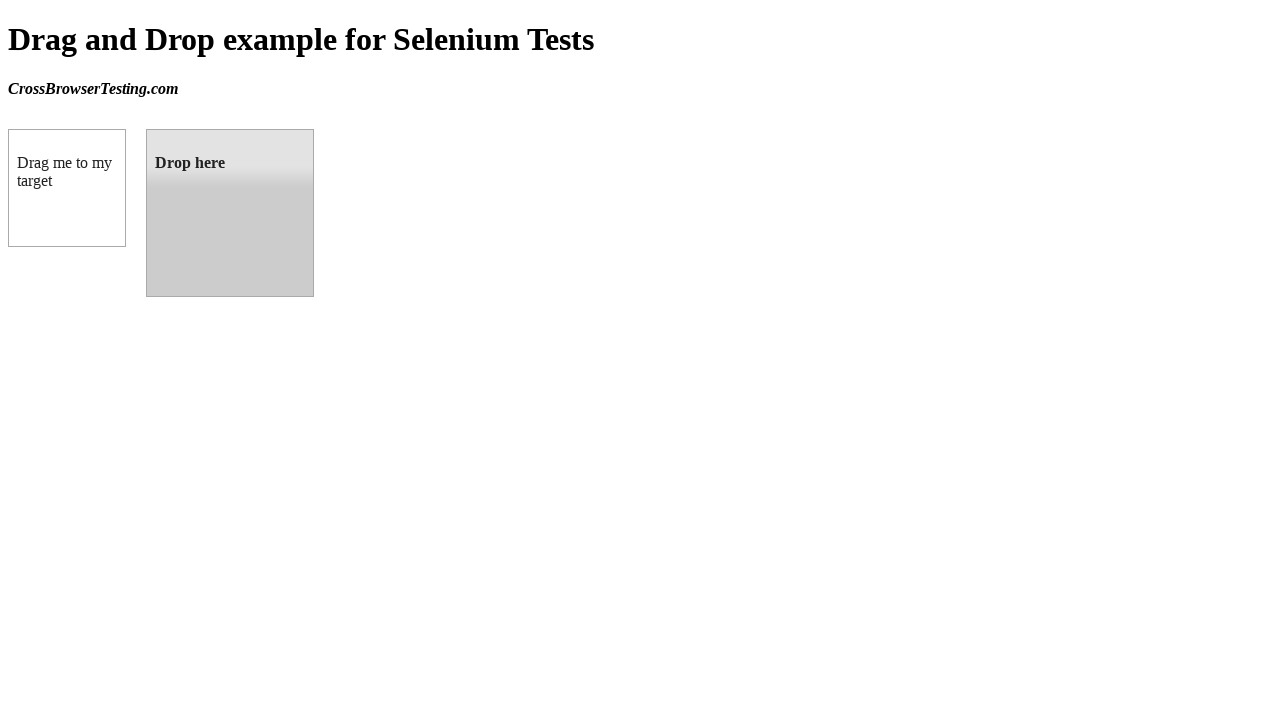

Retrieved bounding box for source element
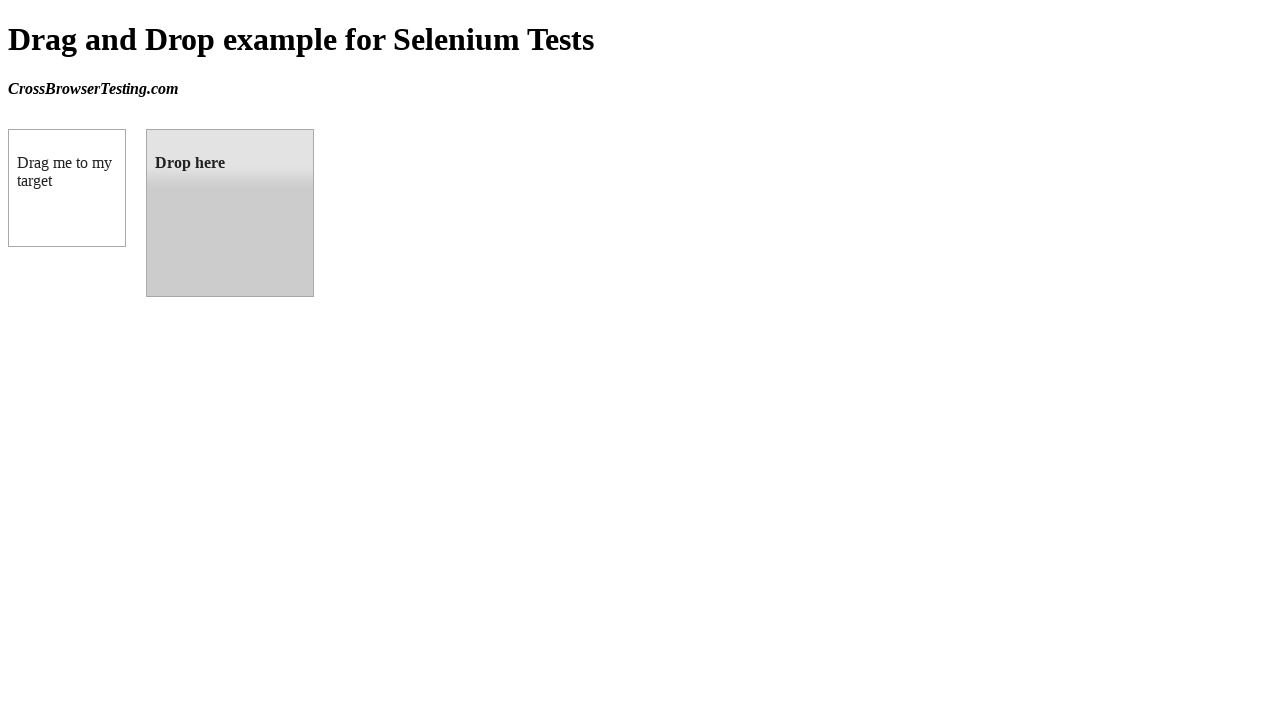

Retrieved bounding box for target element
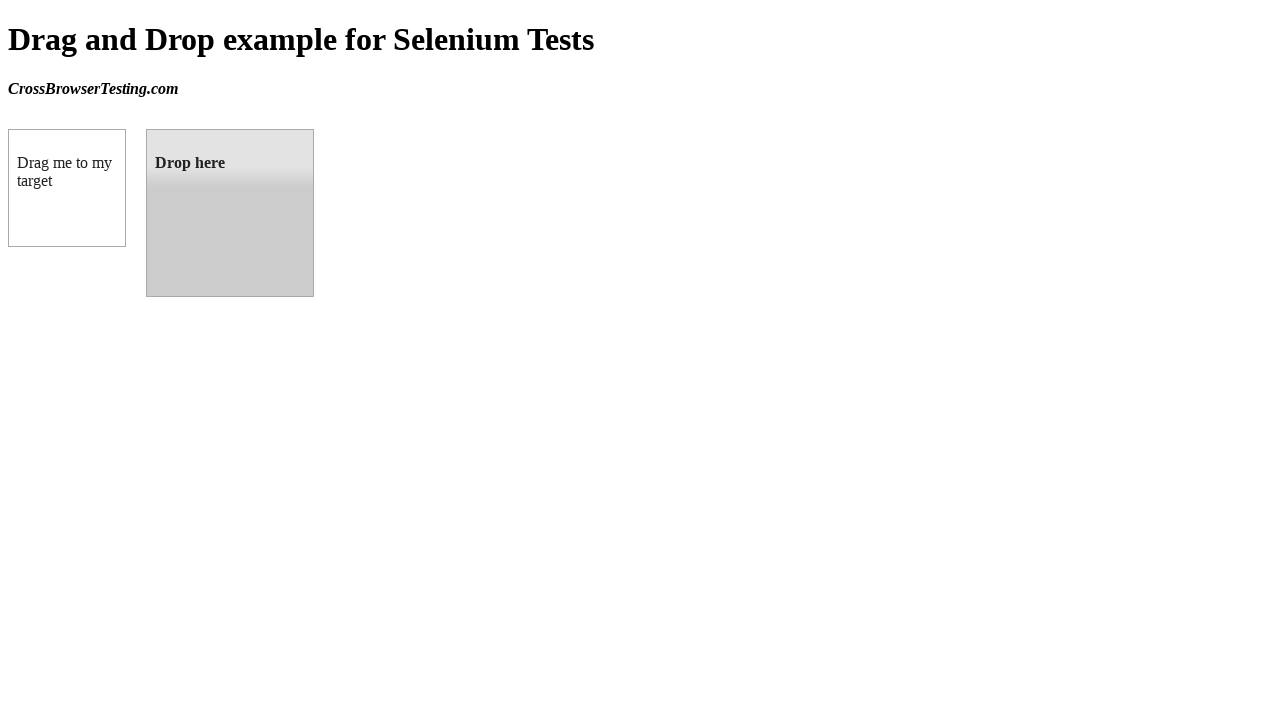

Moved mouse to center of source element at (67, 188)
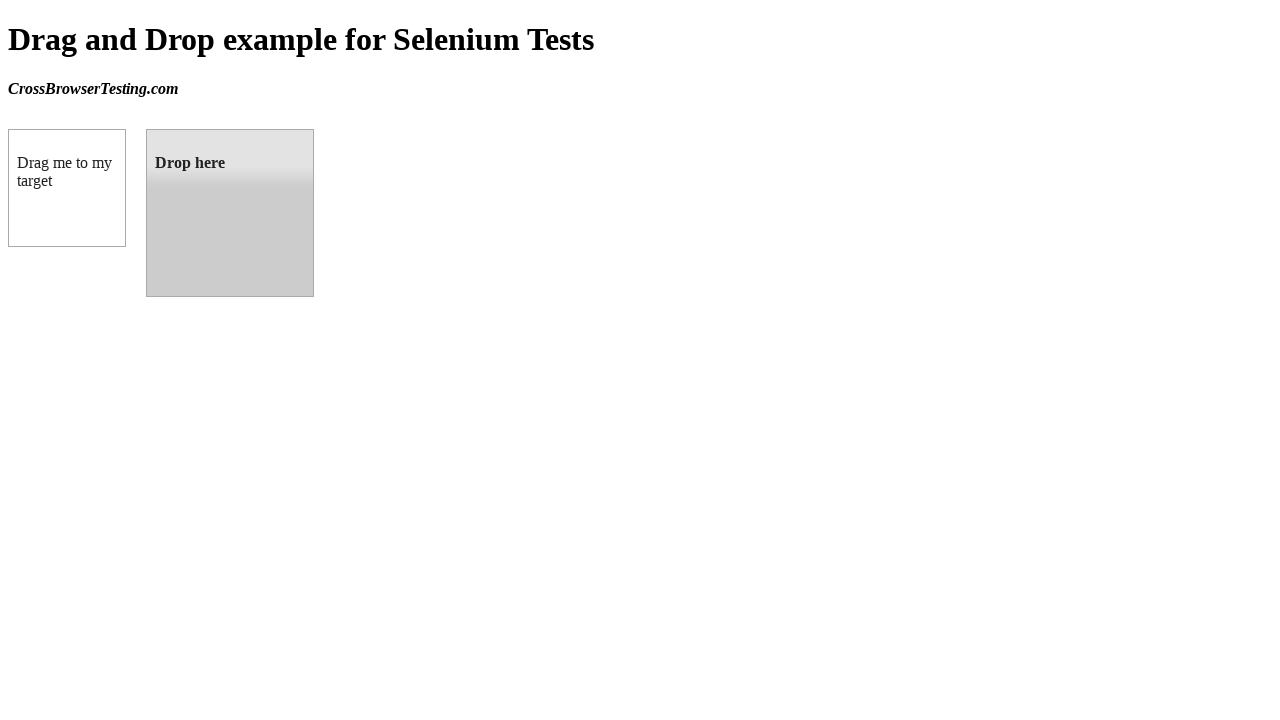

Pressed and held mouse button on source element at (67, 188)
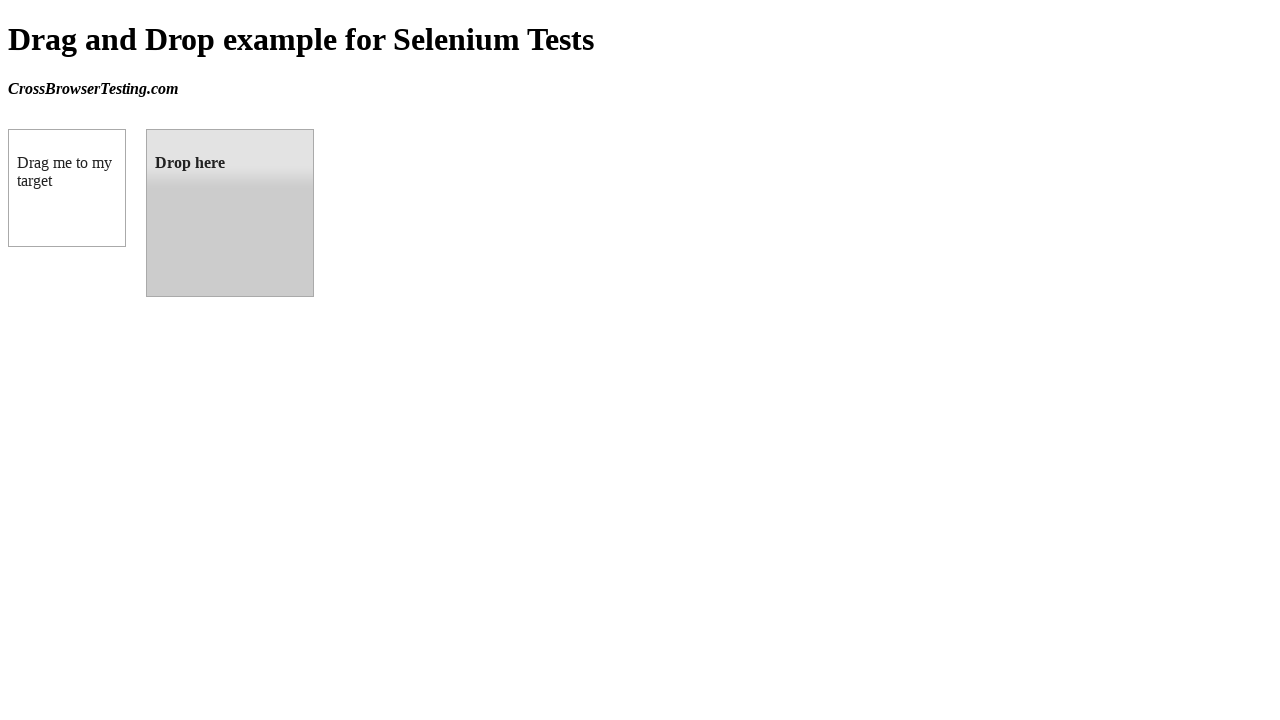

Dragged mouse to center of target element at (230, 213)
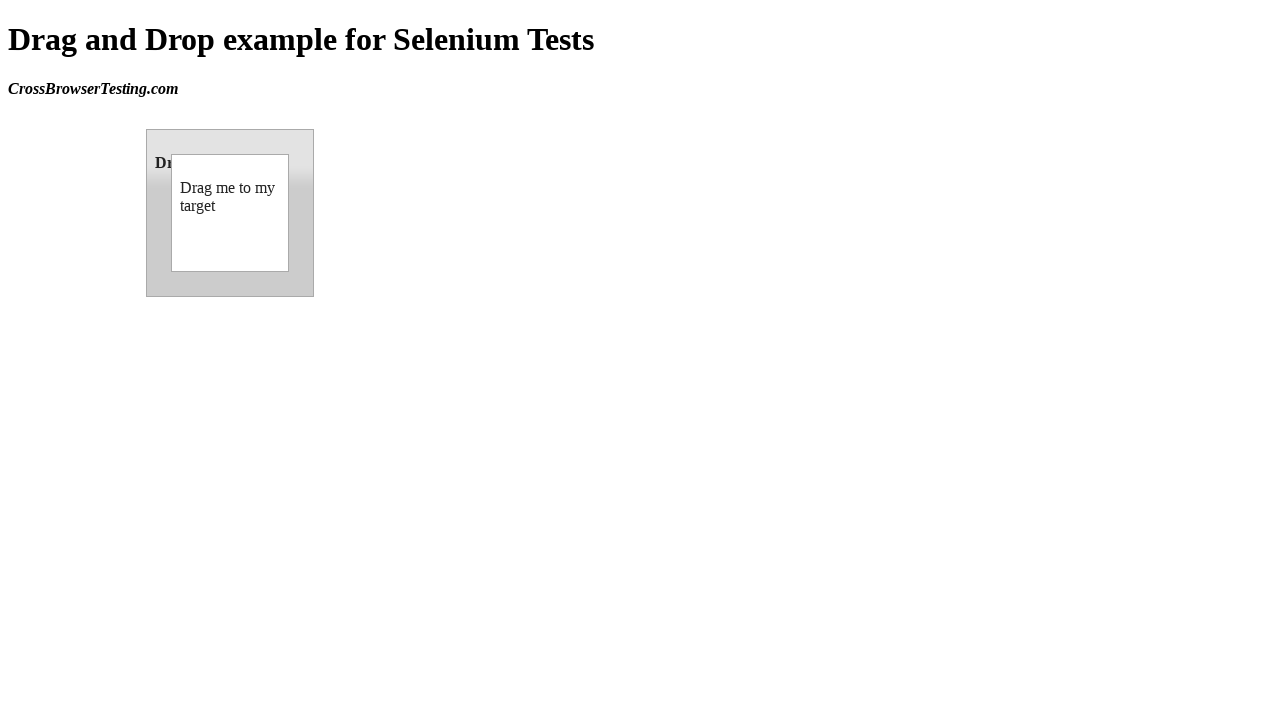

Released mouse button on target element at (230, 213)
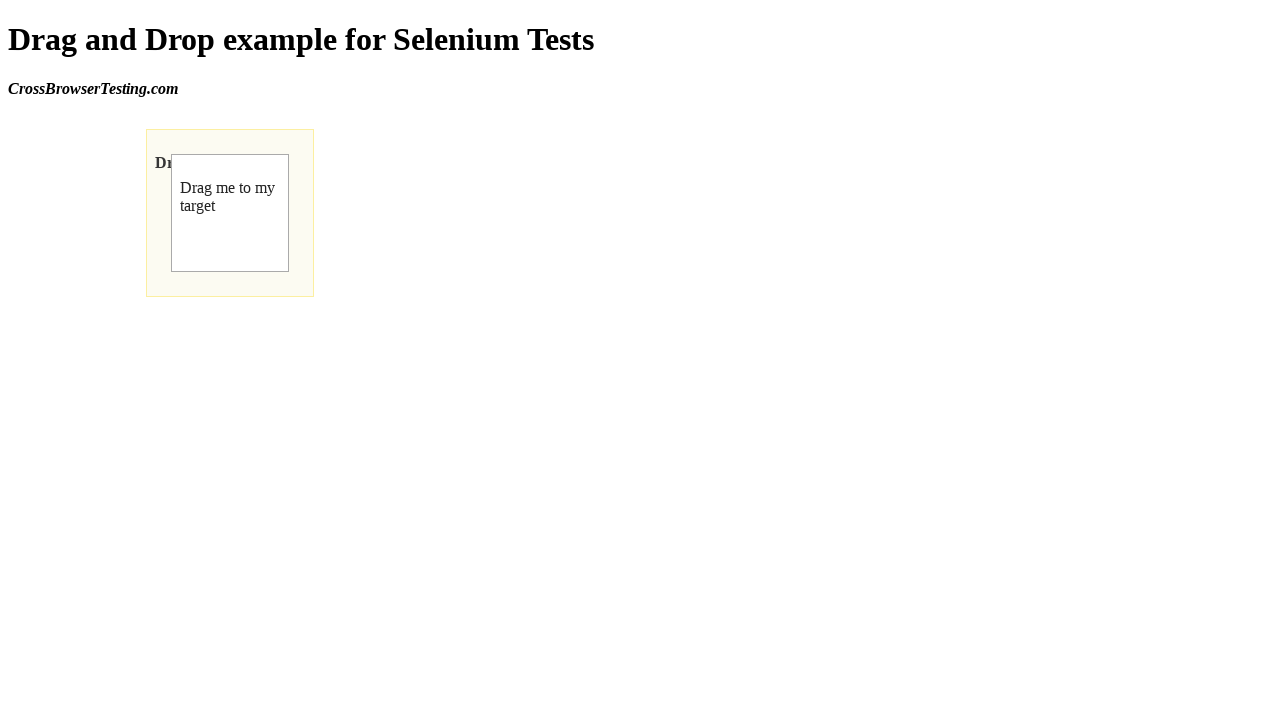

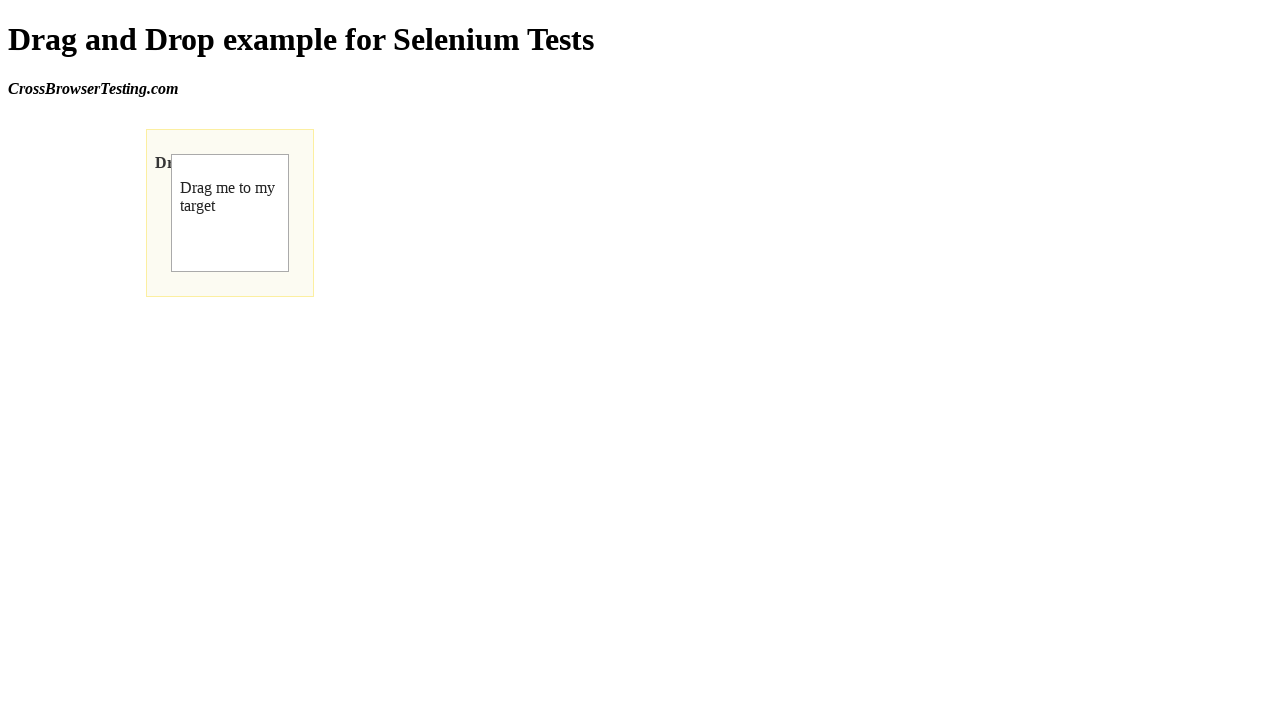